Navigates to the RedBus homepage with browser notifications disabled to test basic page loading

Starting URL: https://www.redbus.in/

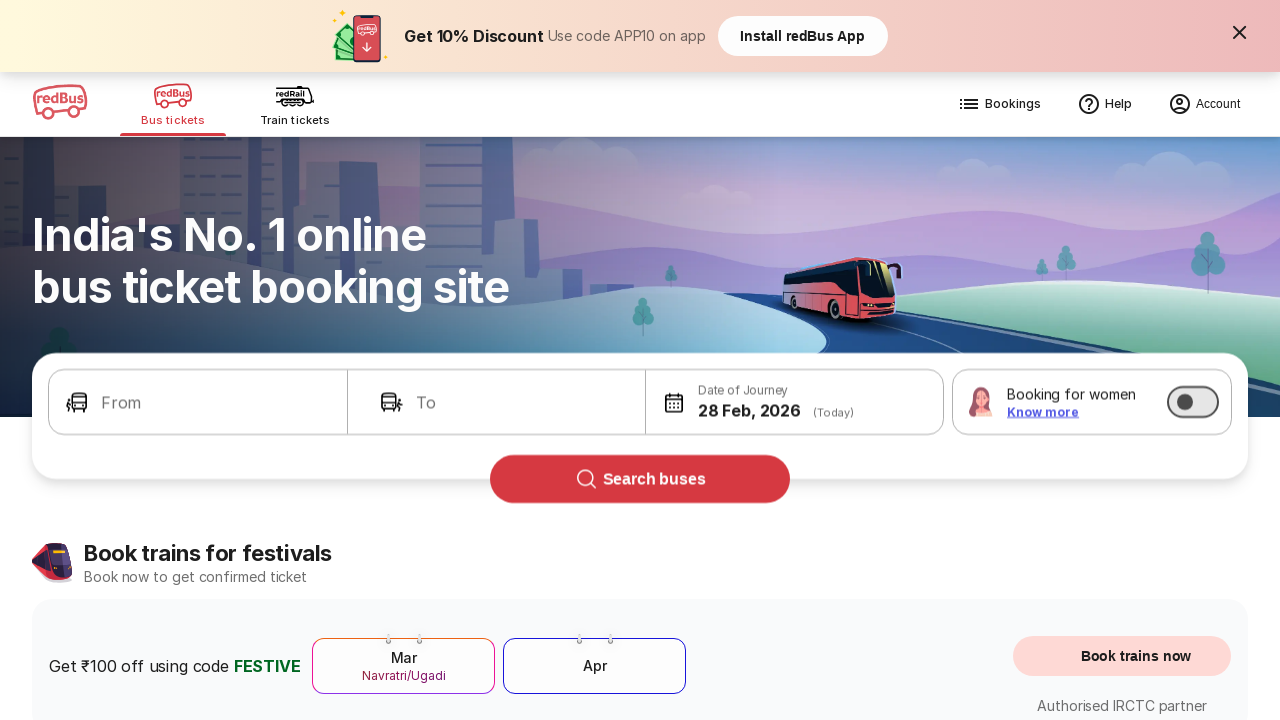

RedBus homepage loaded (DOM content ready), browser notifications disabled
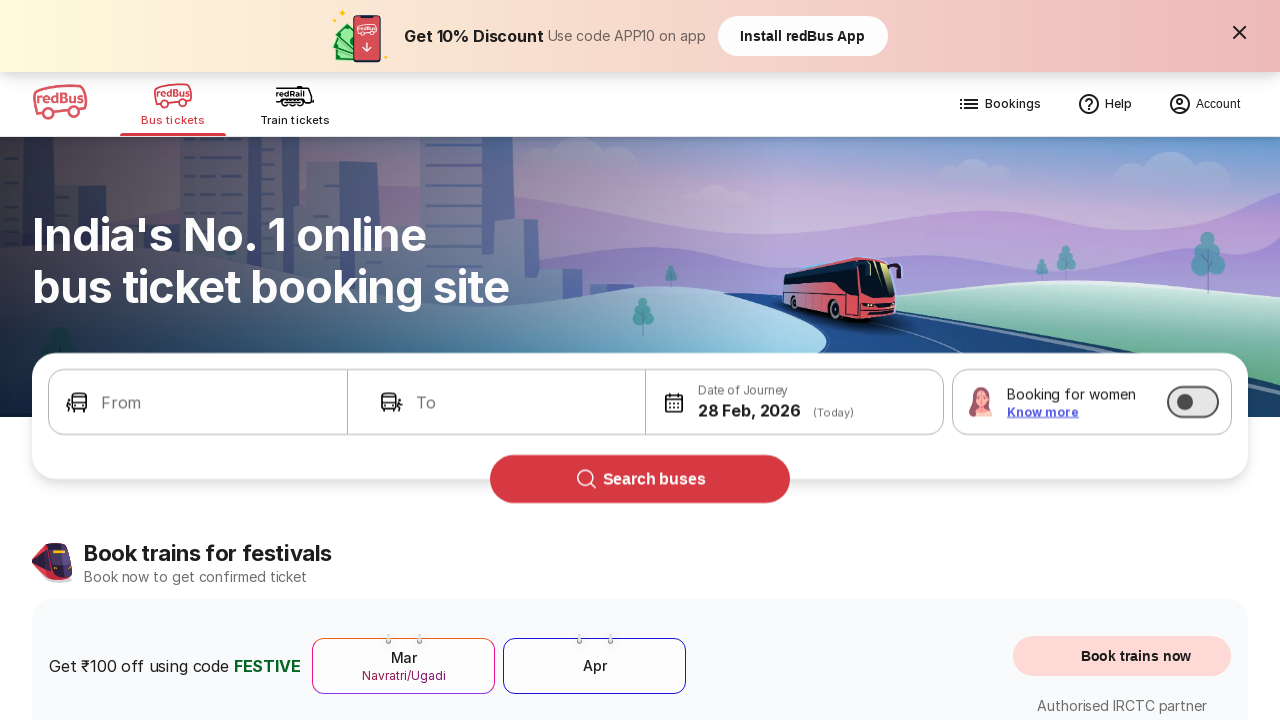

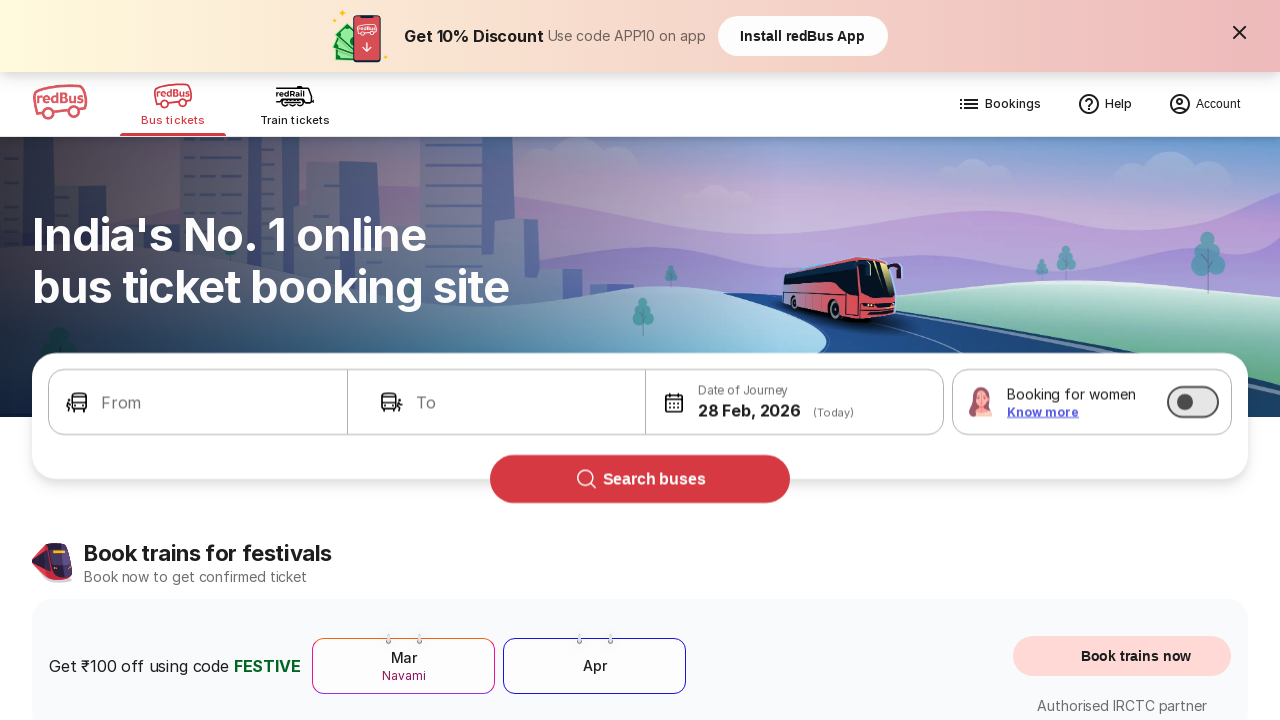